Tests handling of browser print popup dialog by triggering the print dialog with Ctrl+P keyboard shortcut and then dismissing it using Tab and Enter keys.

Starting URL: https://www.selenium.dev/

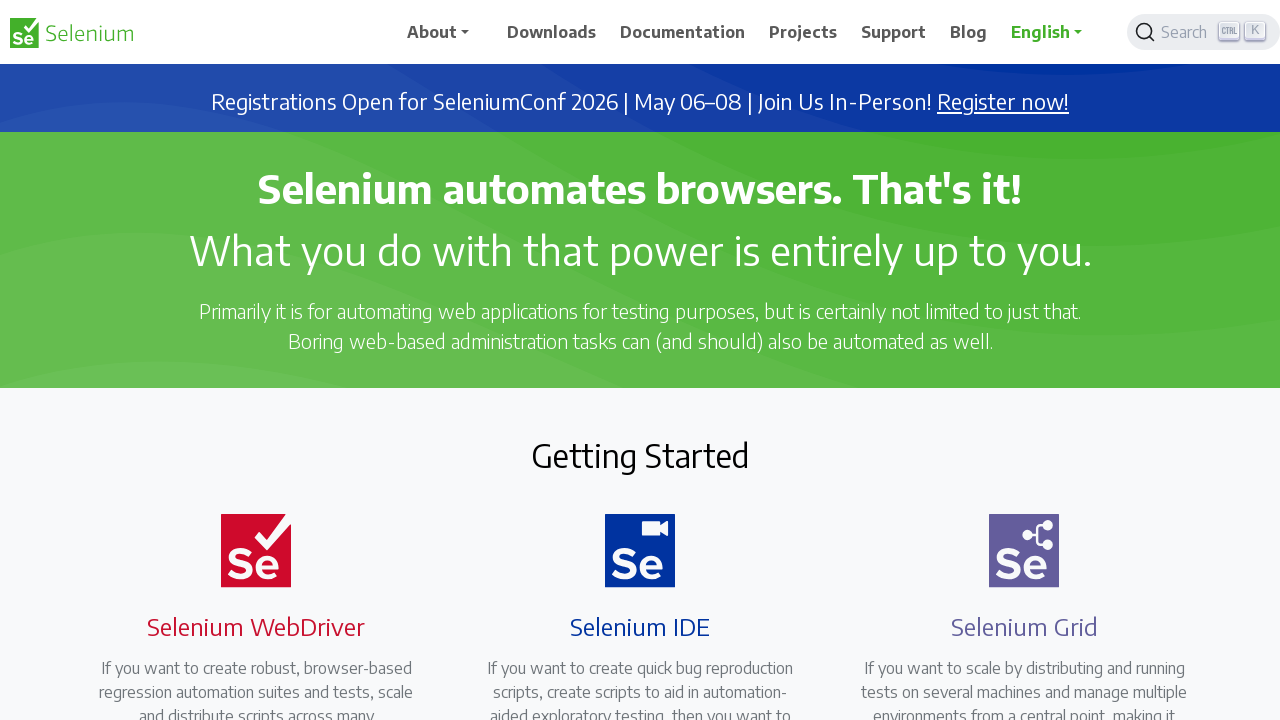

Waited for page to fully load (domcontentloaded)
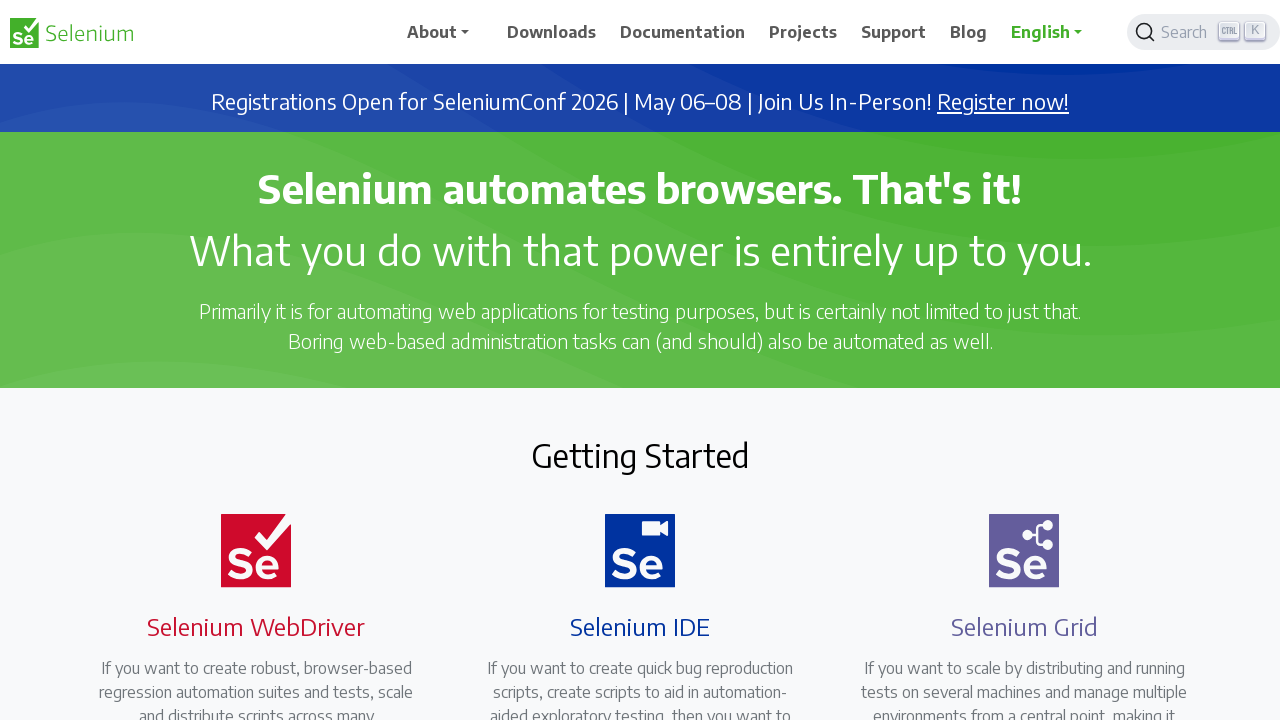

Pressed Control key down
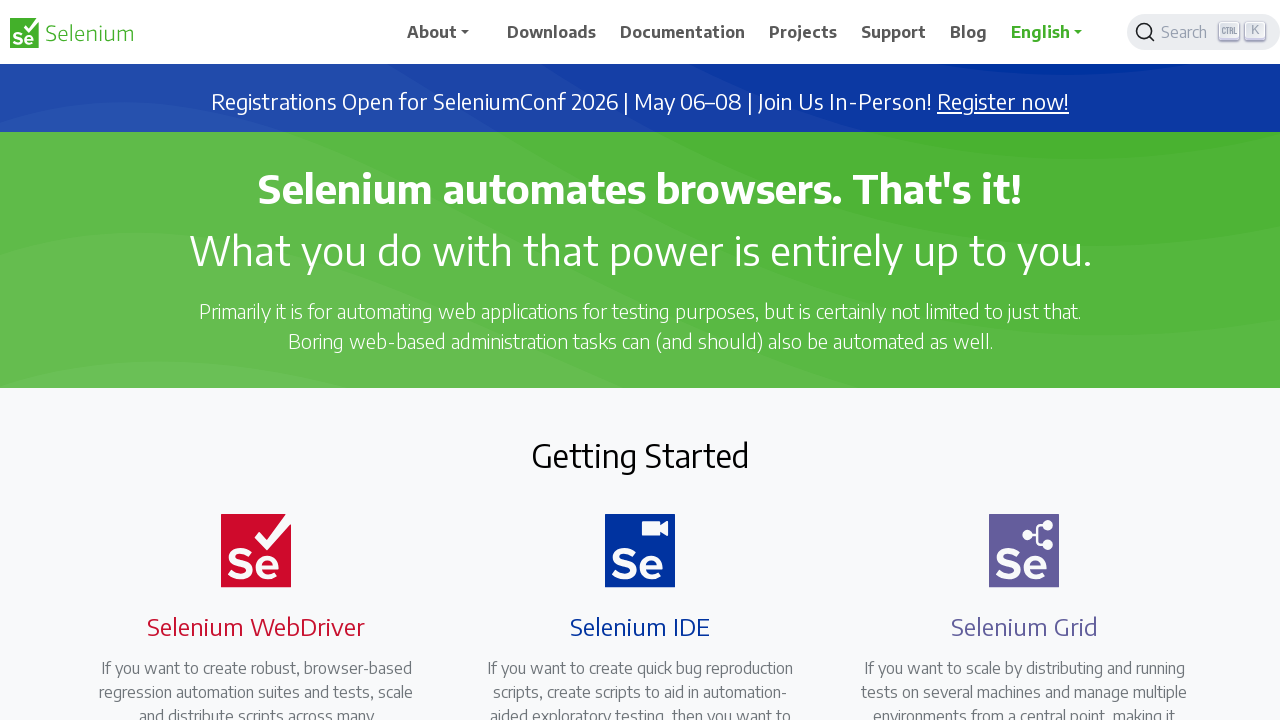

Pressed 'p' key to trigger print dialog
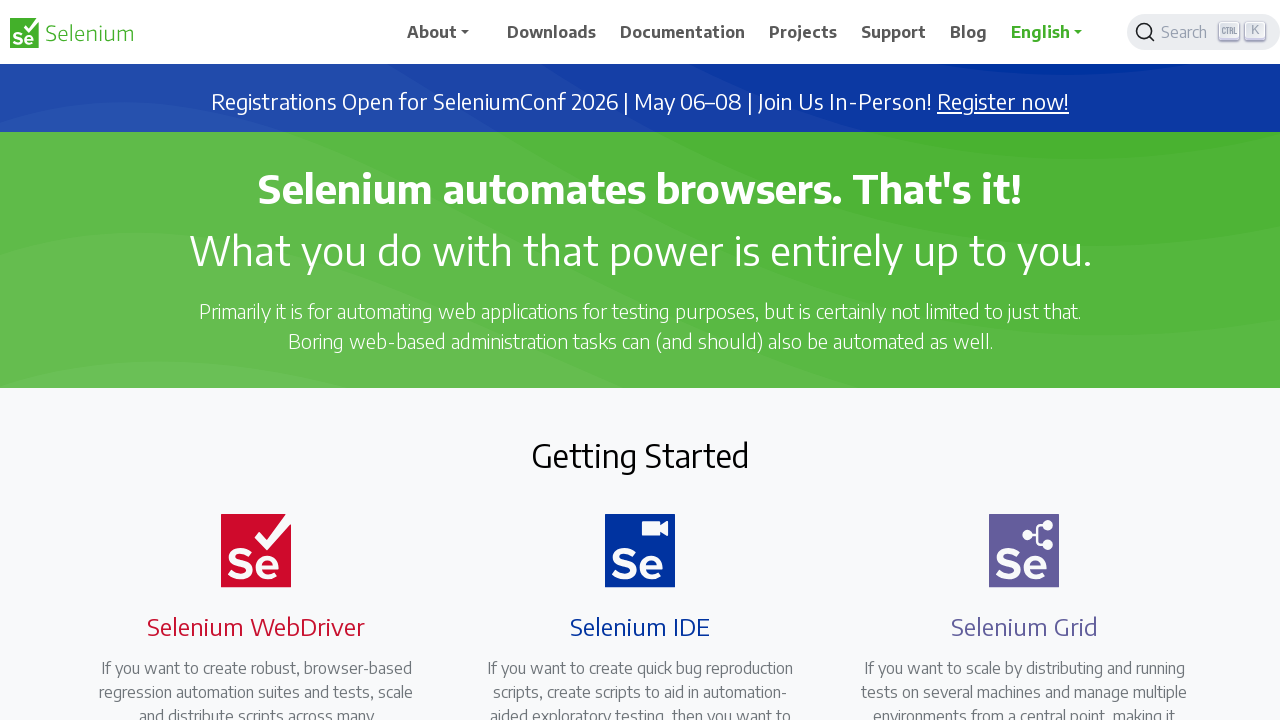

Released Control key
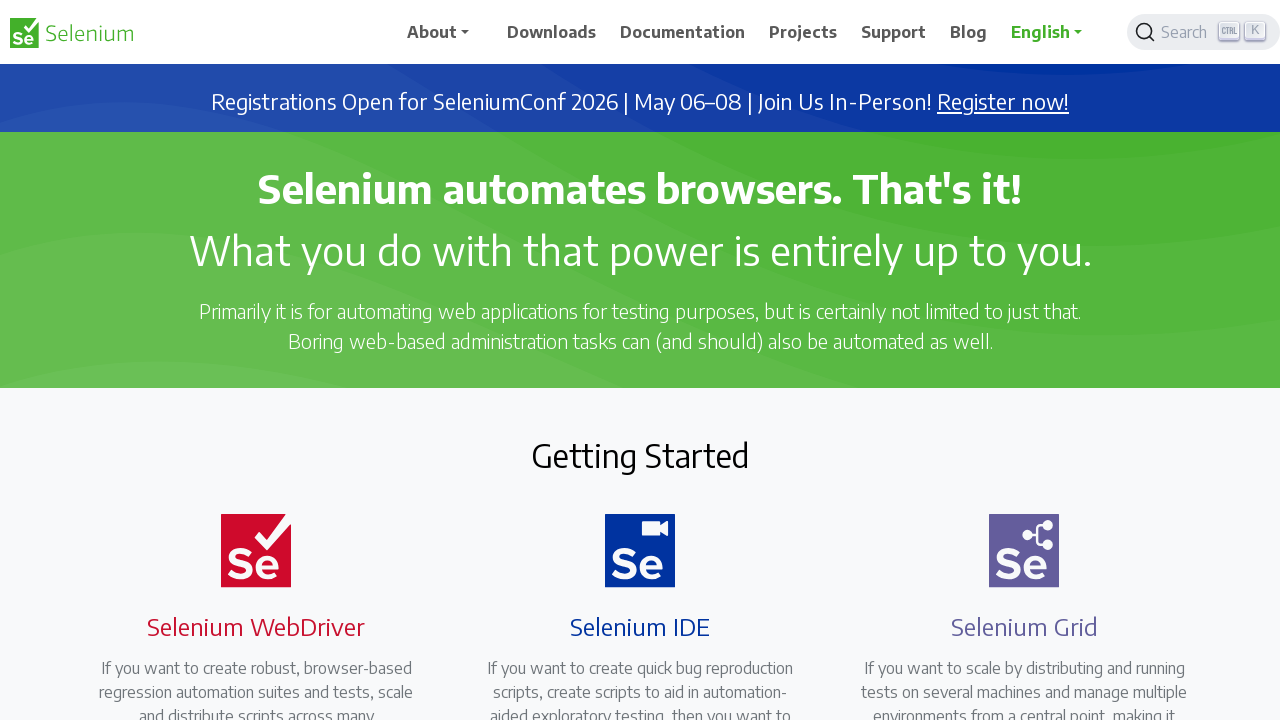

Waited 2 seconds for print dialog to appear
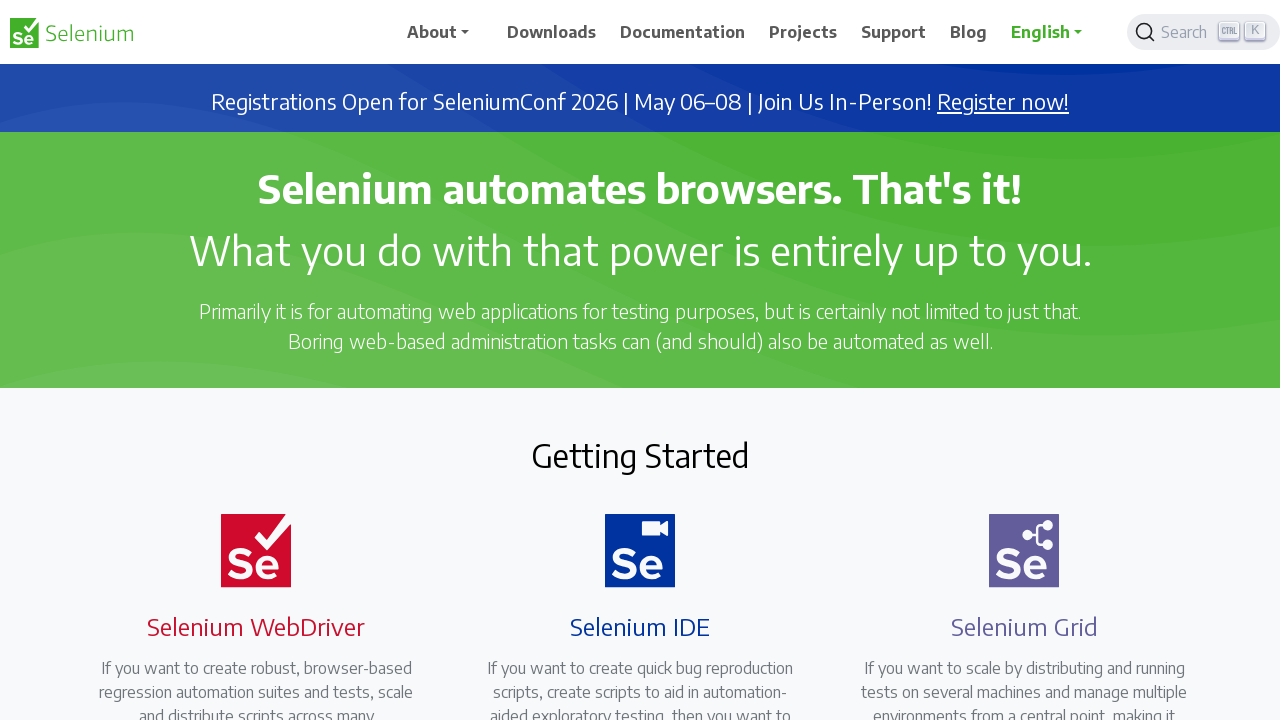

Pressed Tab to shift focus to cancel button
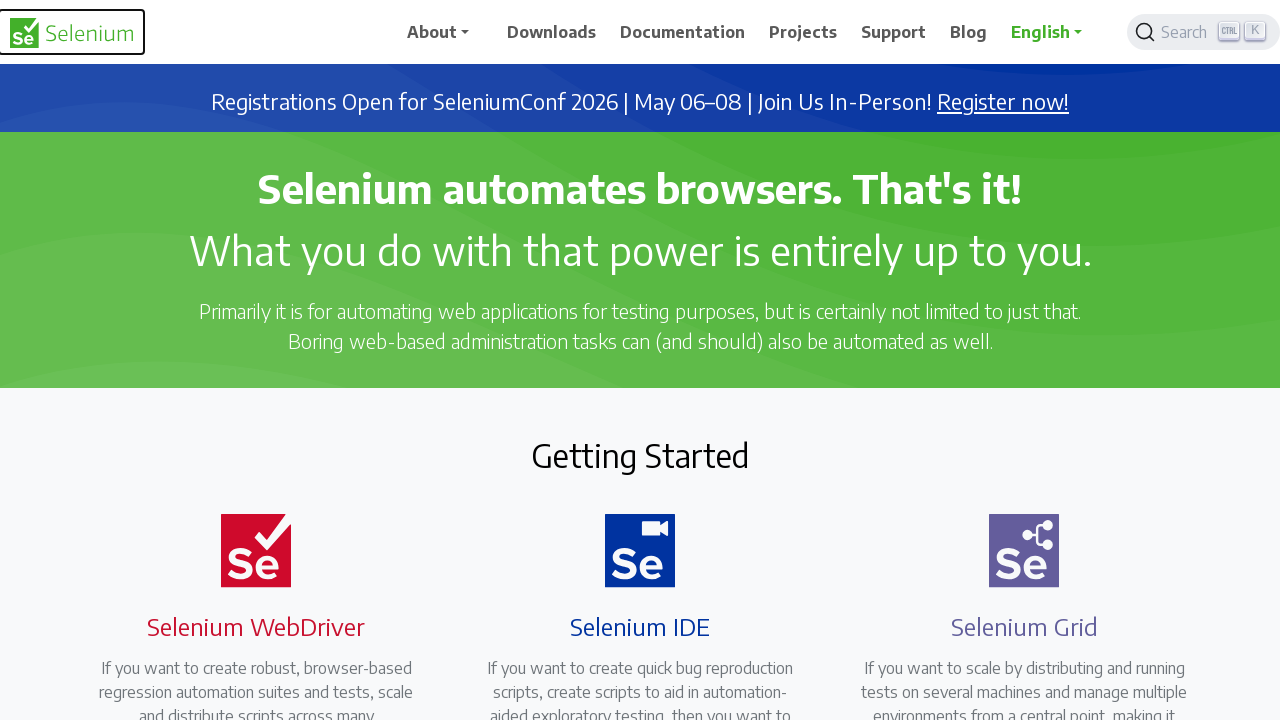

Waited 2 seconds before closing dialog
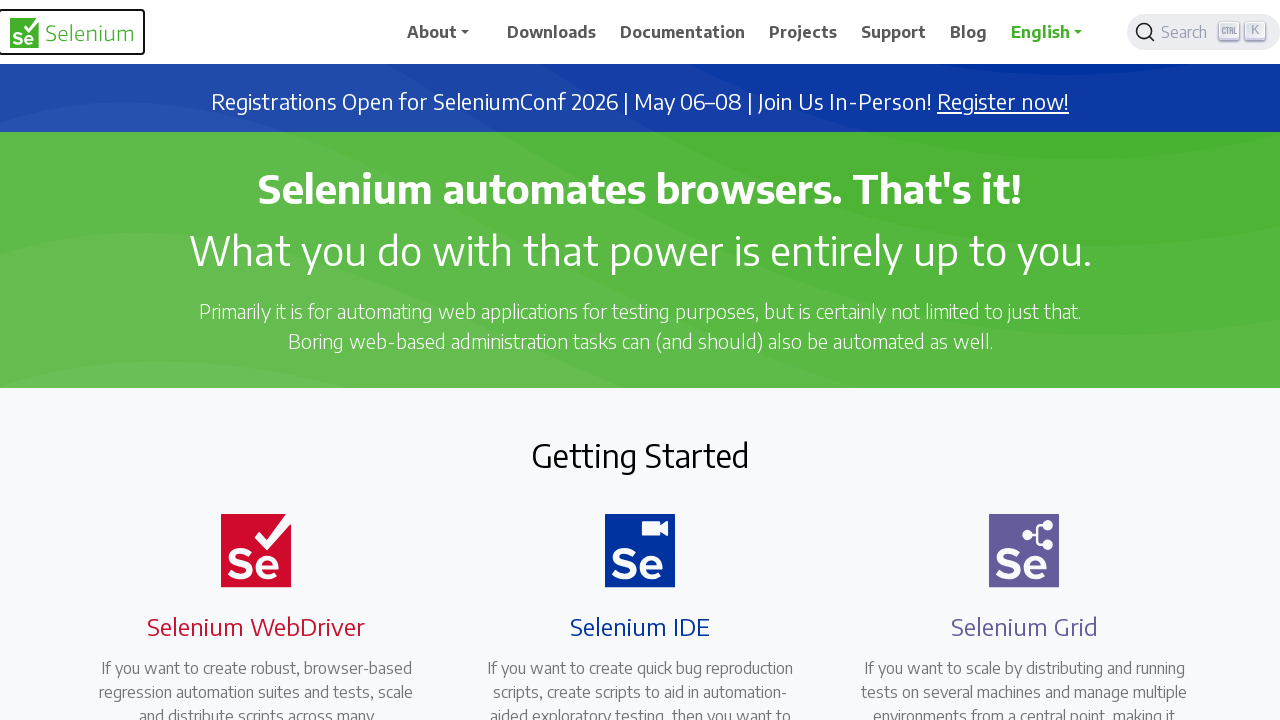

Pressed Enter to dismiss print popup dialog
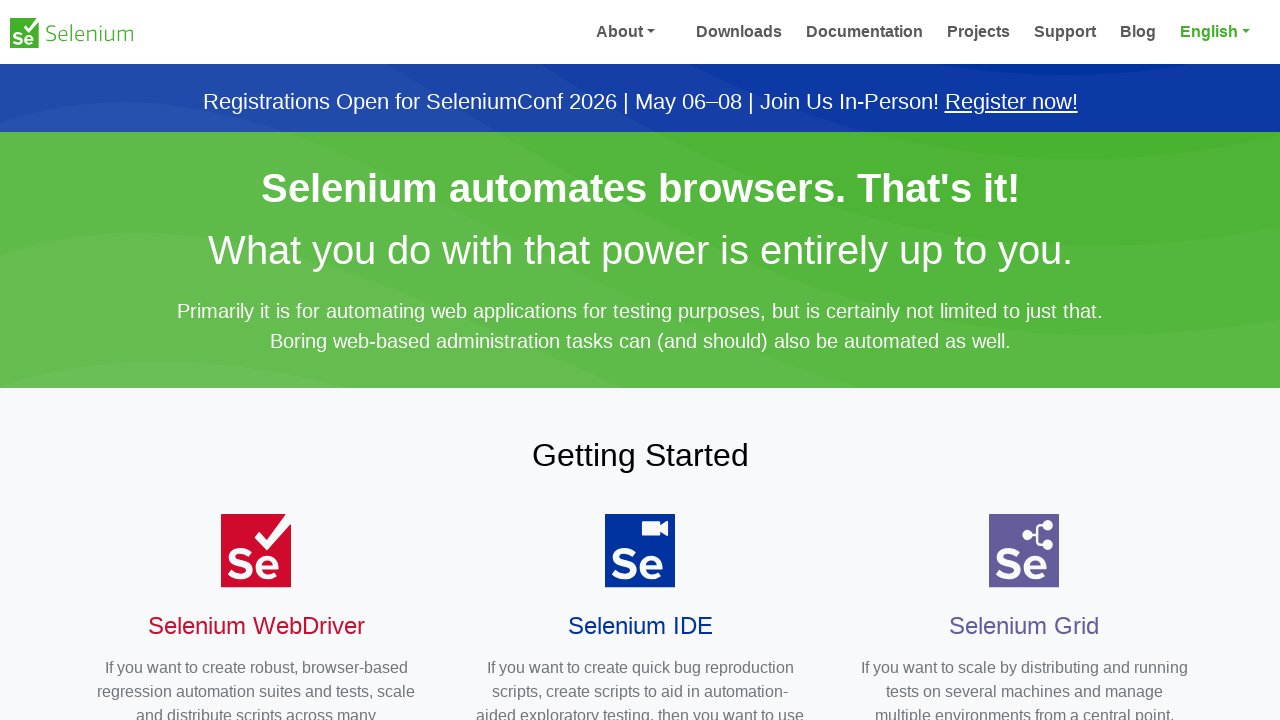

Waited 2 seconds for print dialog to close completely
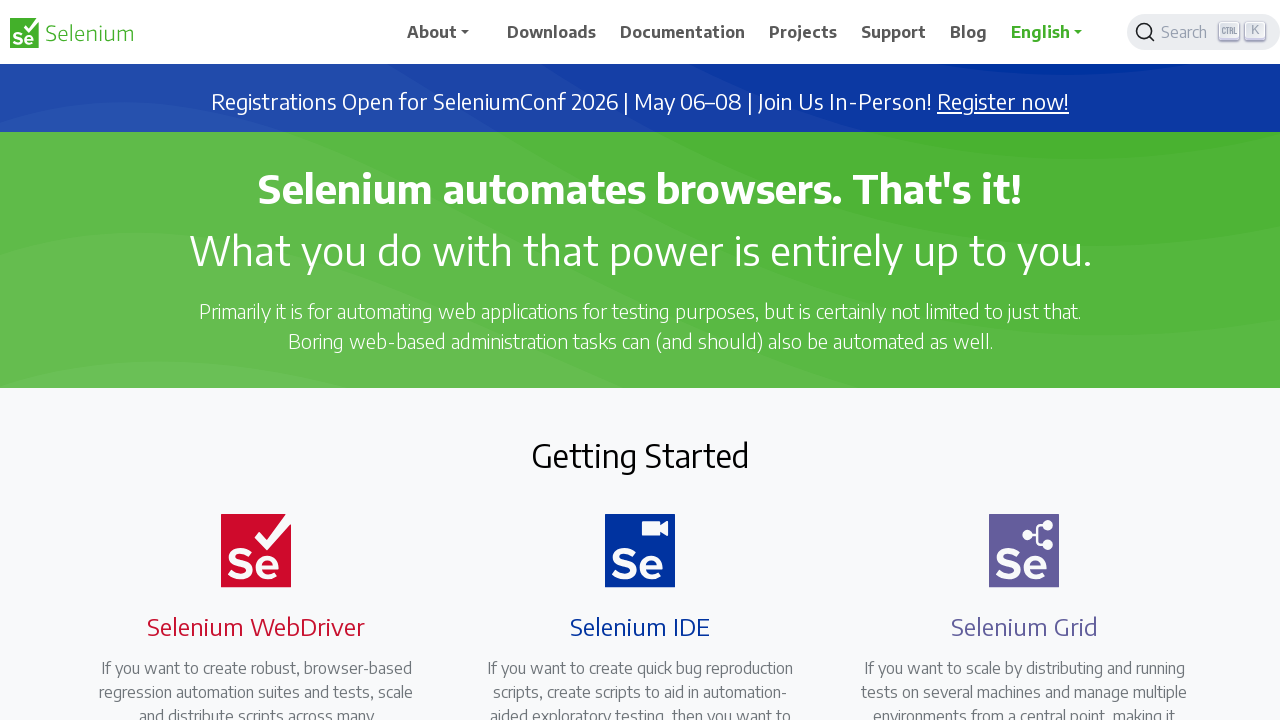

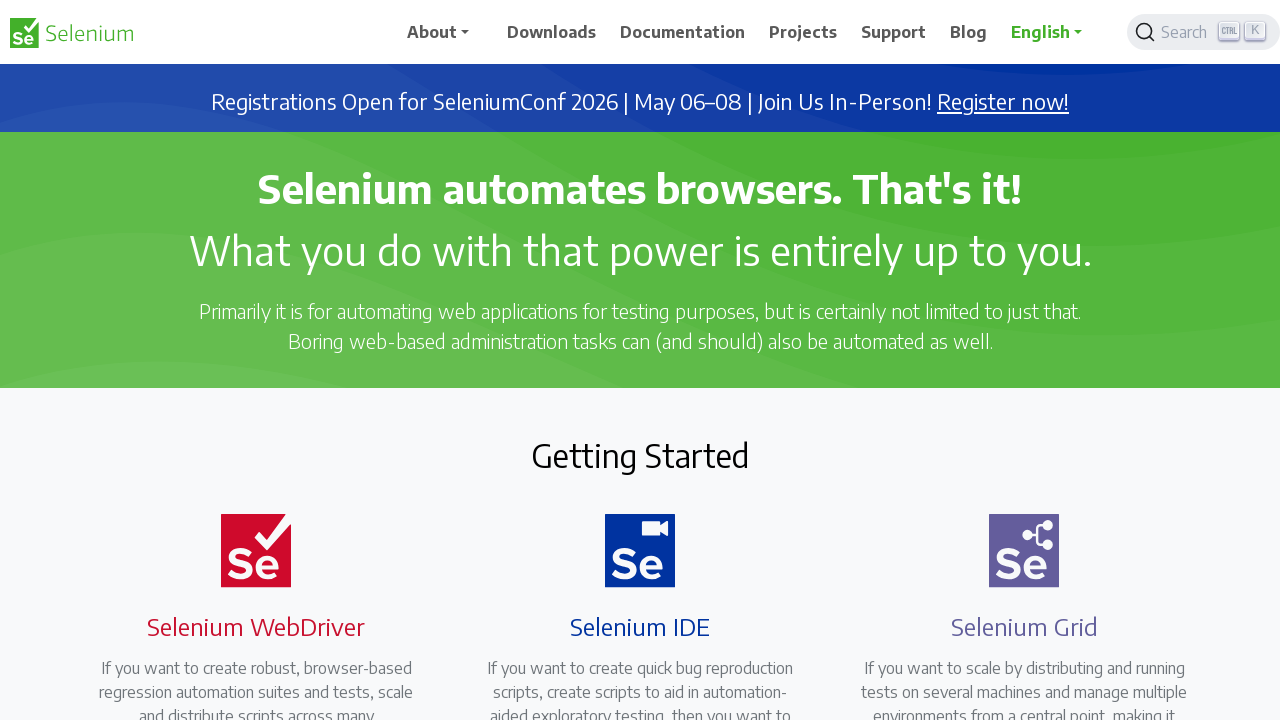